Navigates to Browse Languages R page and verifies information about RPG IV Free-Form language entry

Starting URL: https://99-bottles-of-beer.net/

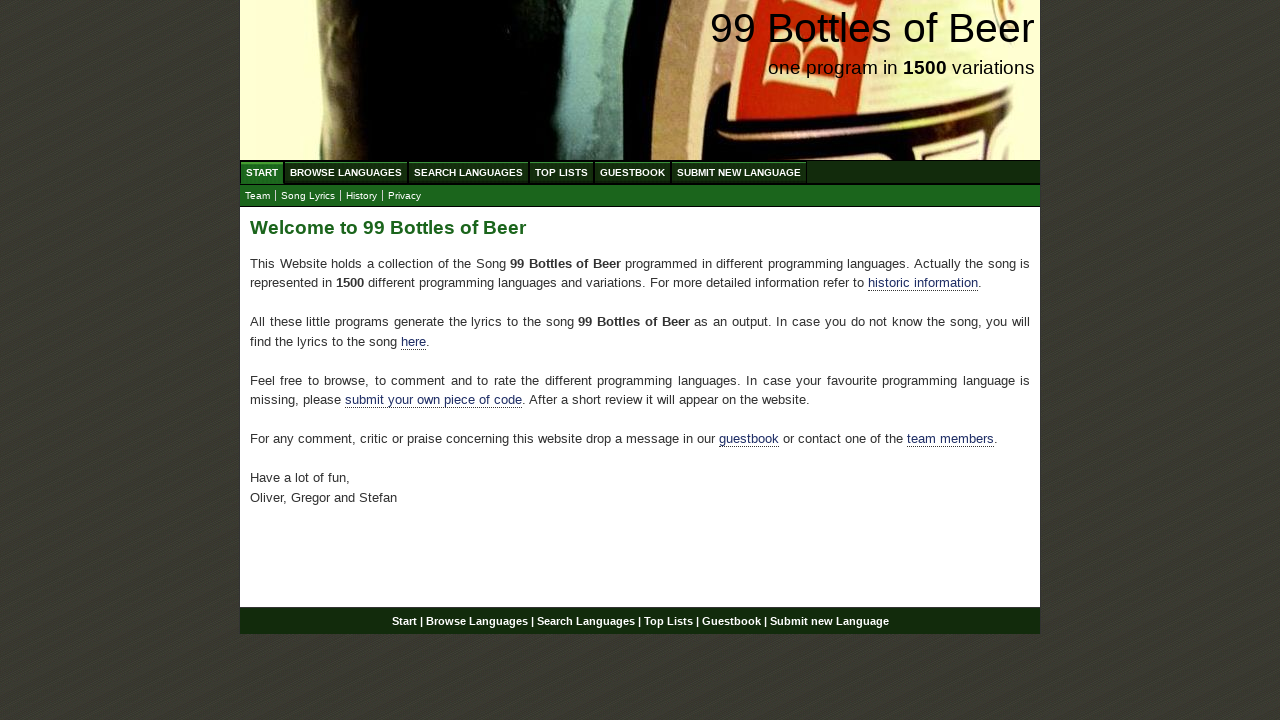

Clicked on Browse Languages menu at (346, 172) on a[href='/abc.html']
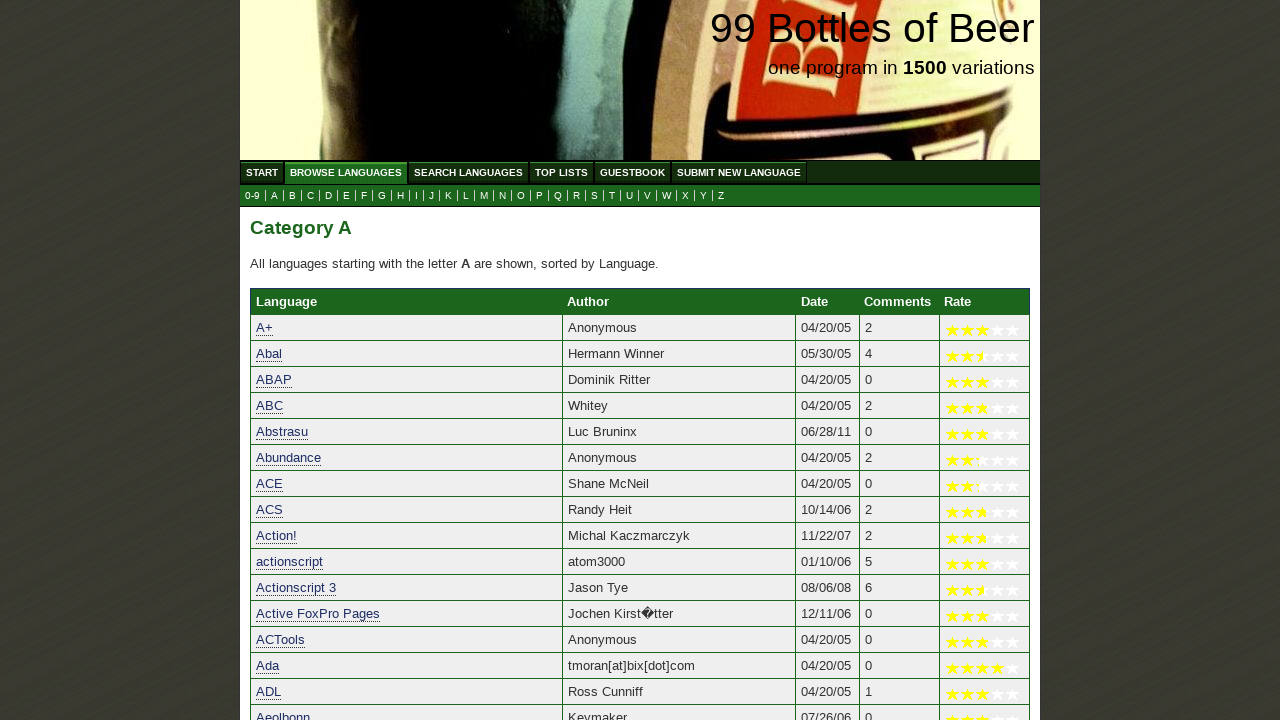

Clicked on R submenu to navigate to Browse Languages R page at (576, 196) on a[href='r.html']
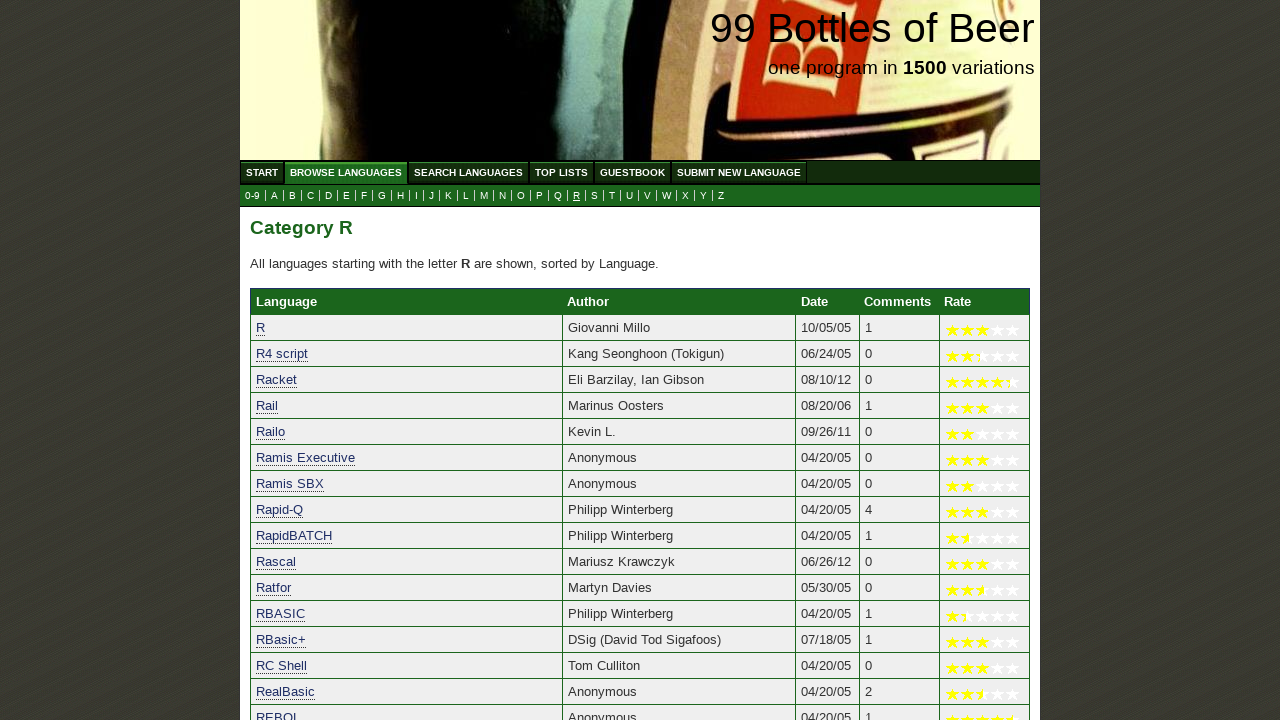

Table loaded on Browse Languages R page
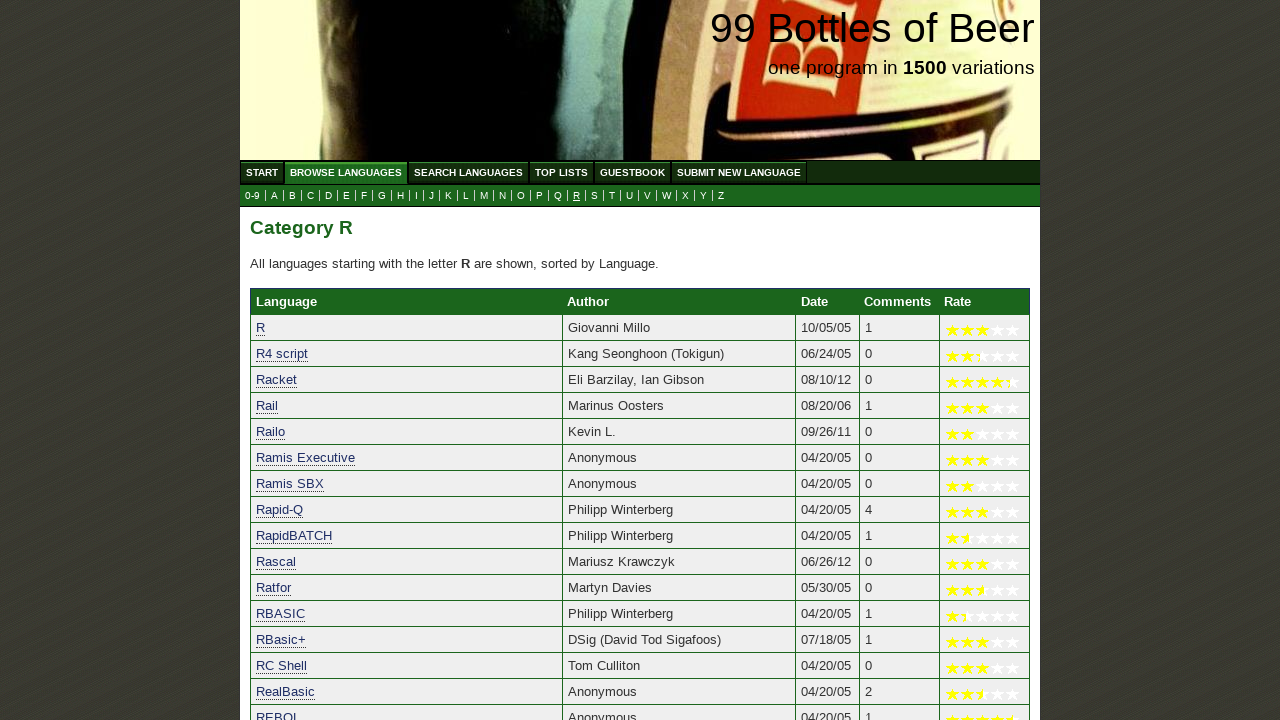

Located RPG IV Free-Form language entry row
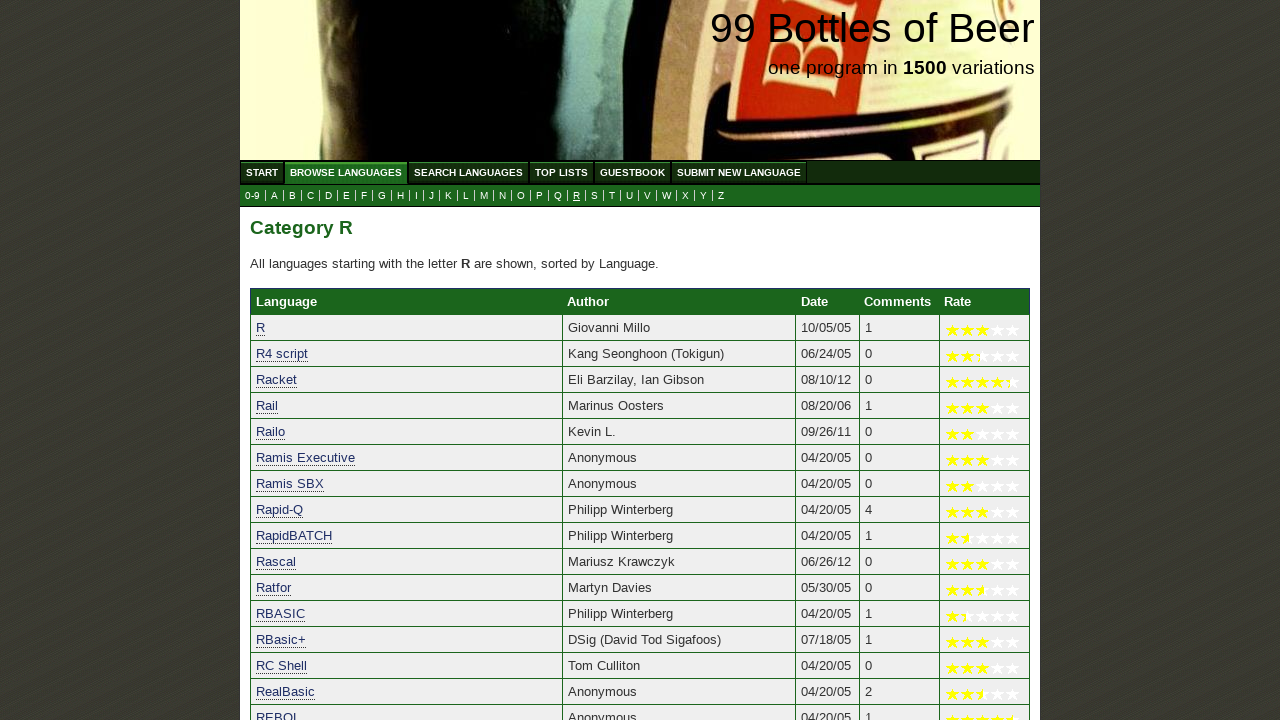

Retrieved text content from RPG IV Free-Form row
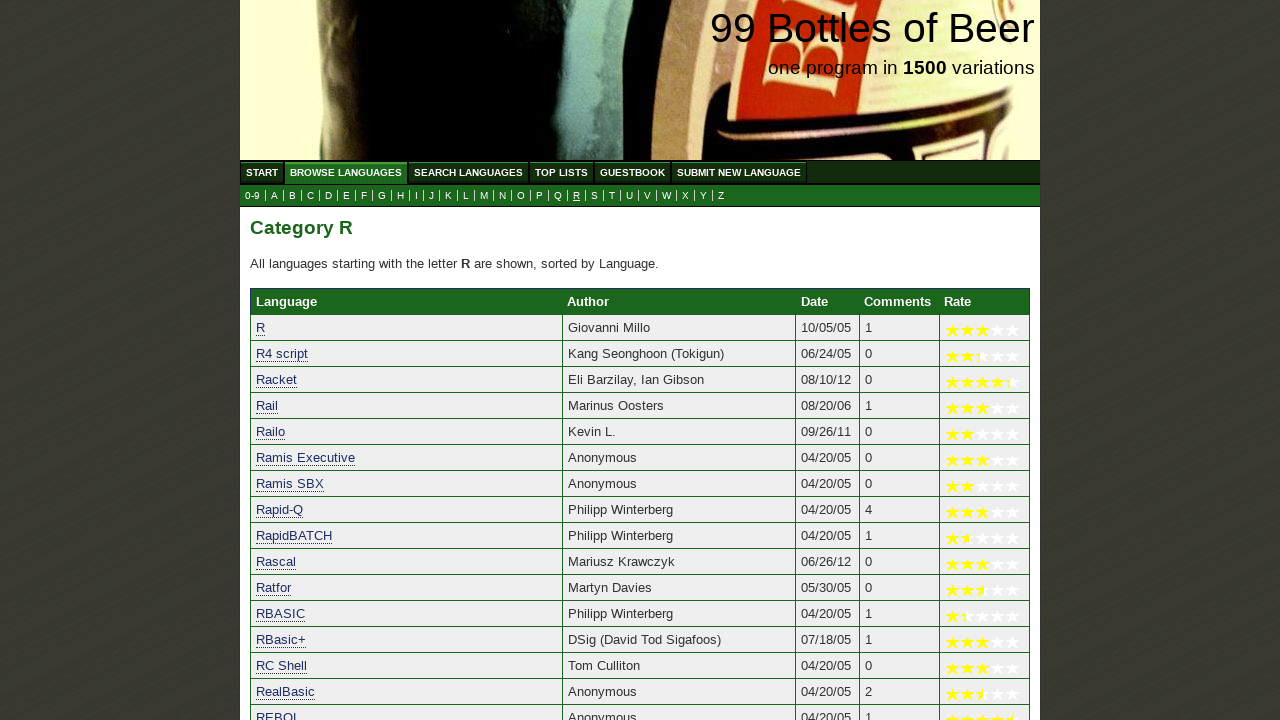

Verified that 'RPG IV Free-Form' is present in row text
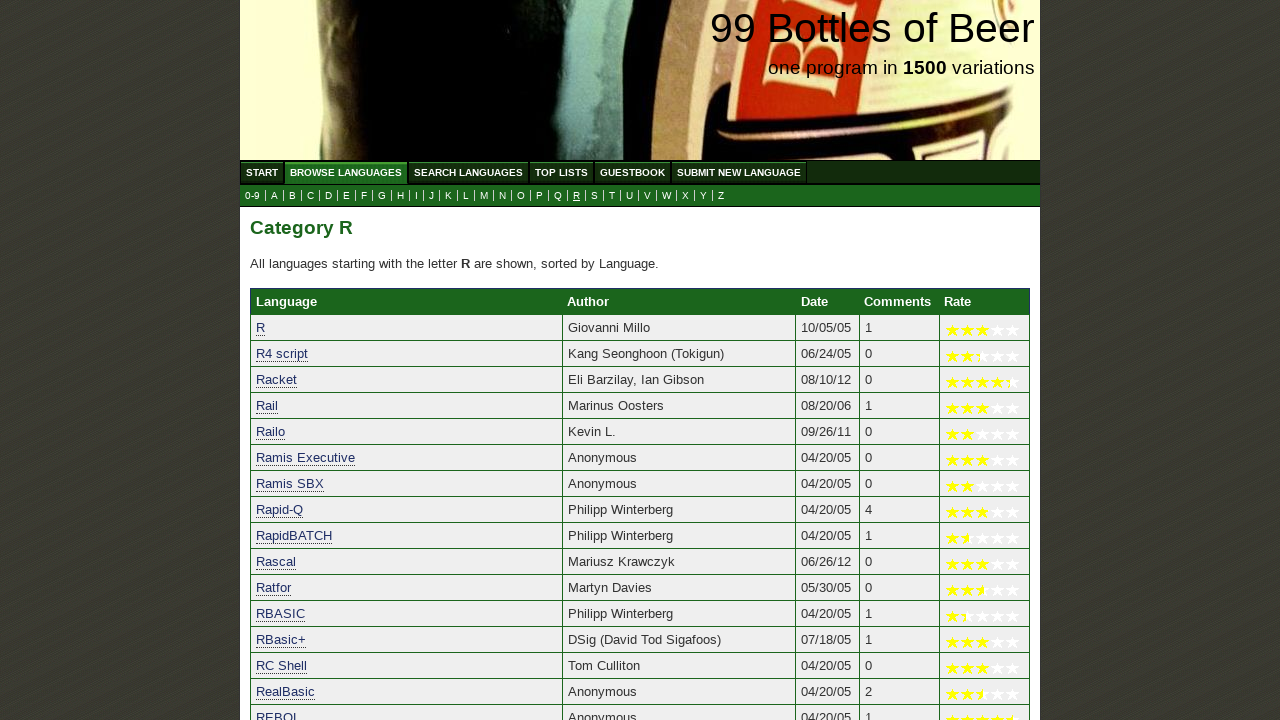

Verified that 'James Wall' is present in row text - test passed
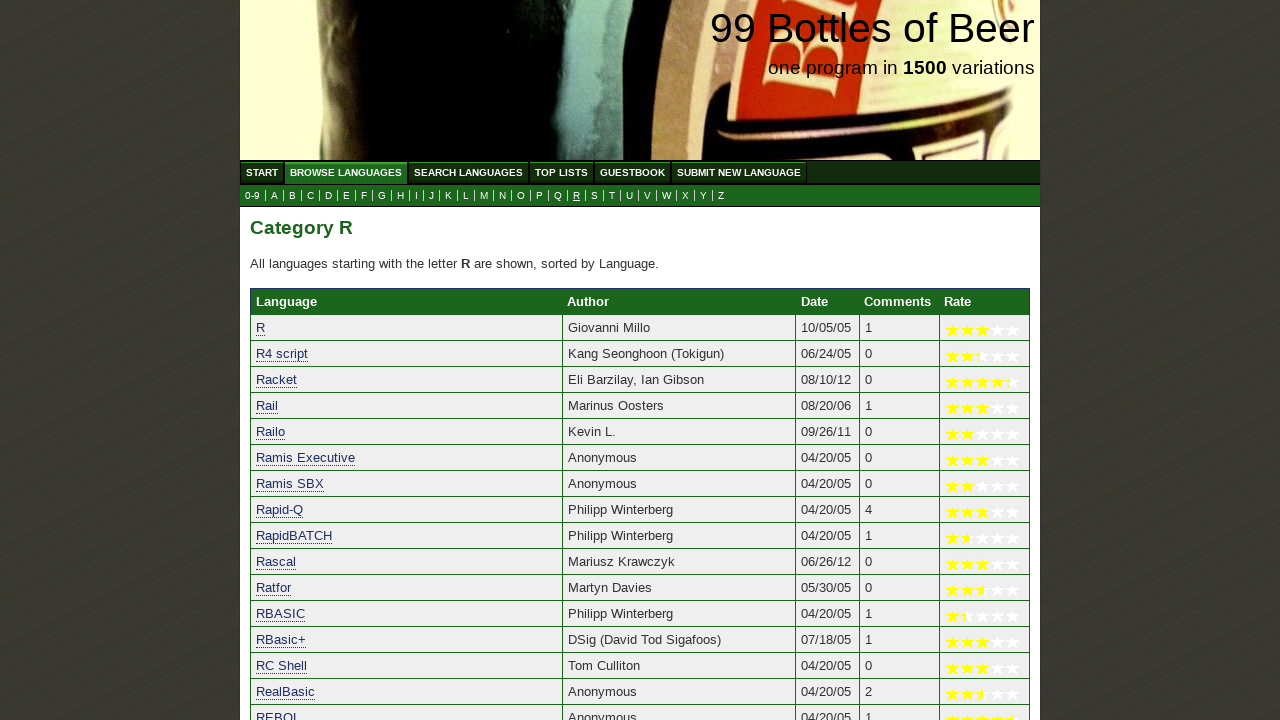

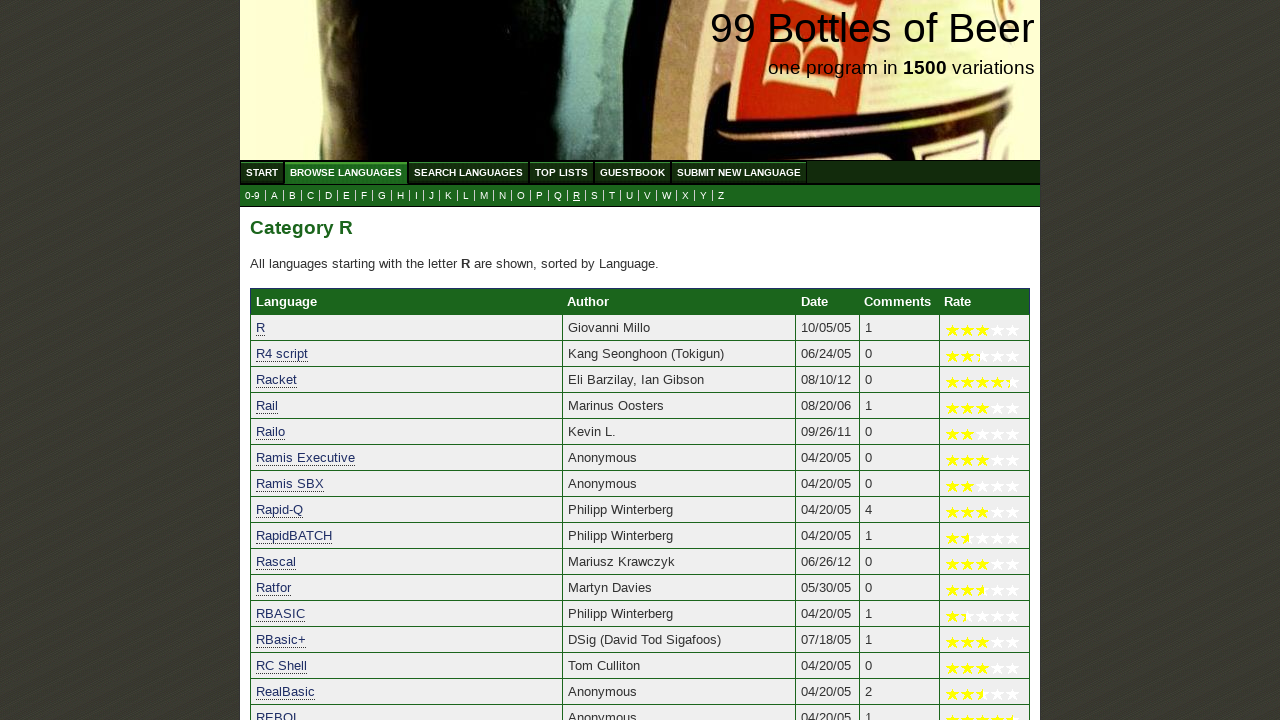